Tests the presence and filling of identity input fields including firstname, lastname, email, gender, phone, and birthdate on a contact form

Starting URL: https://demoqa.com/automation-practice-form

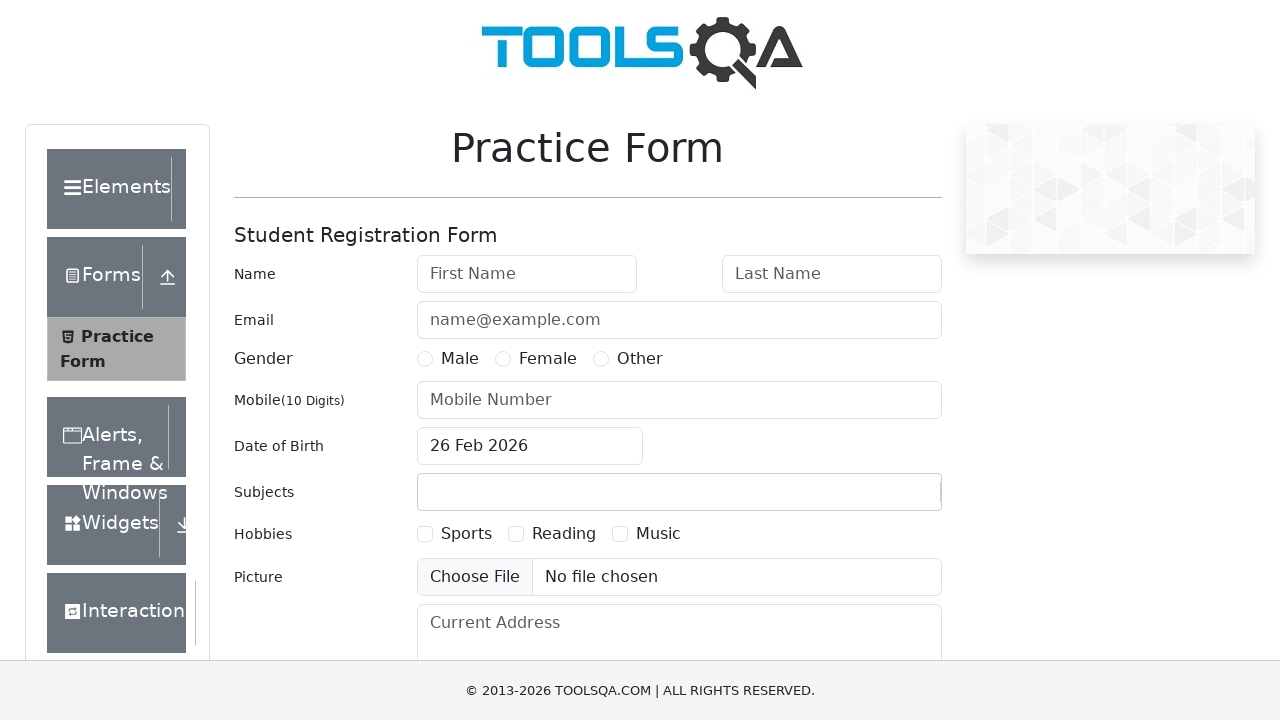

Filled firstname field with 'John' on #firstName
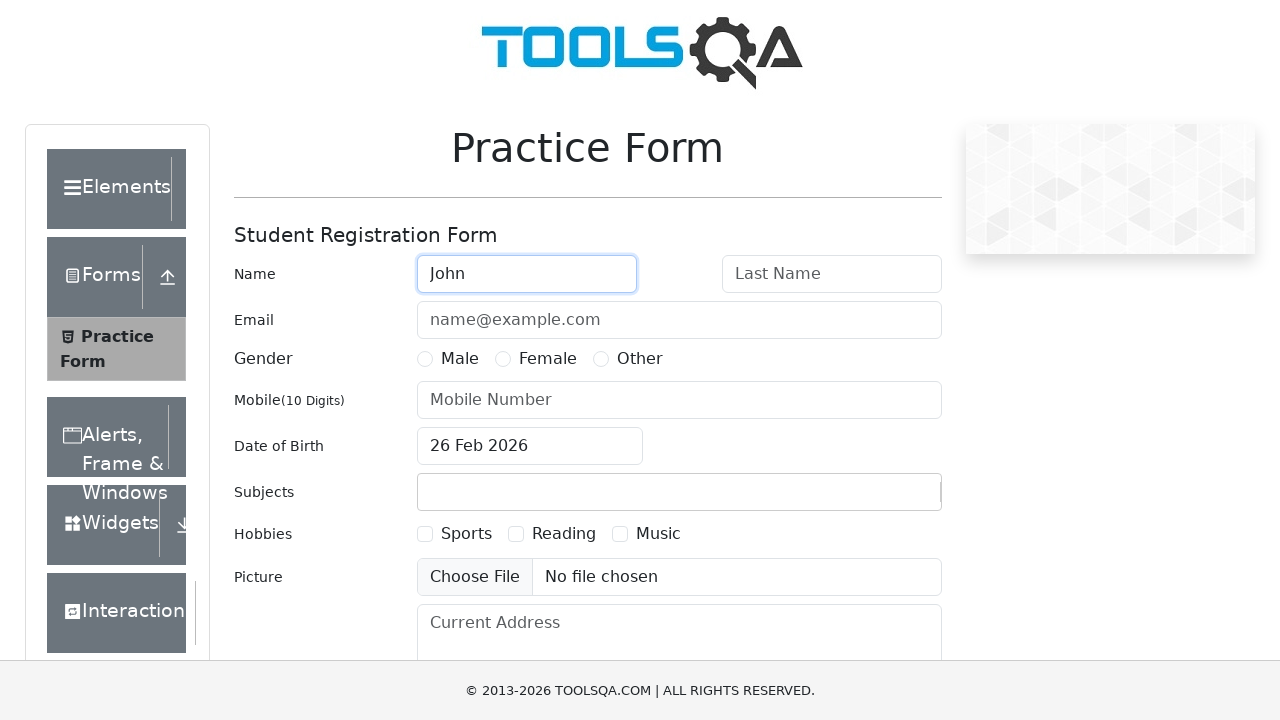

Filled lastname field with 'Smith' on #lastName
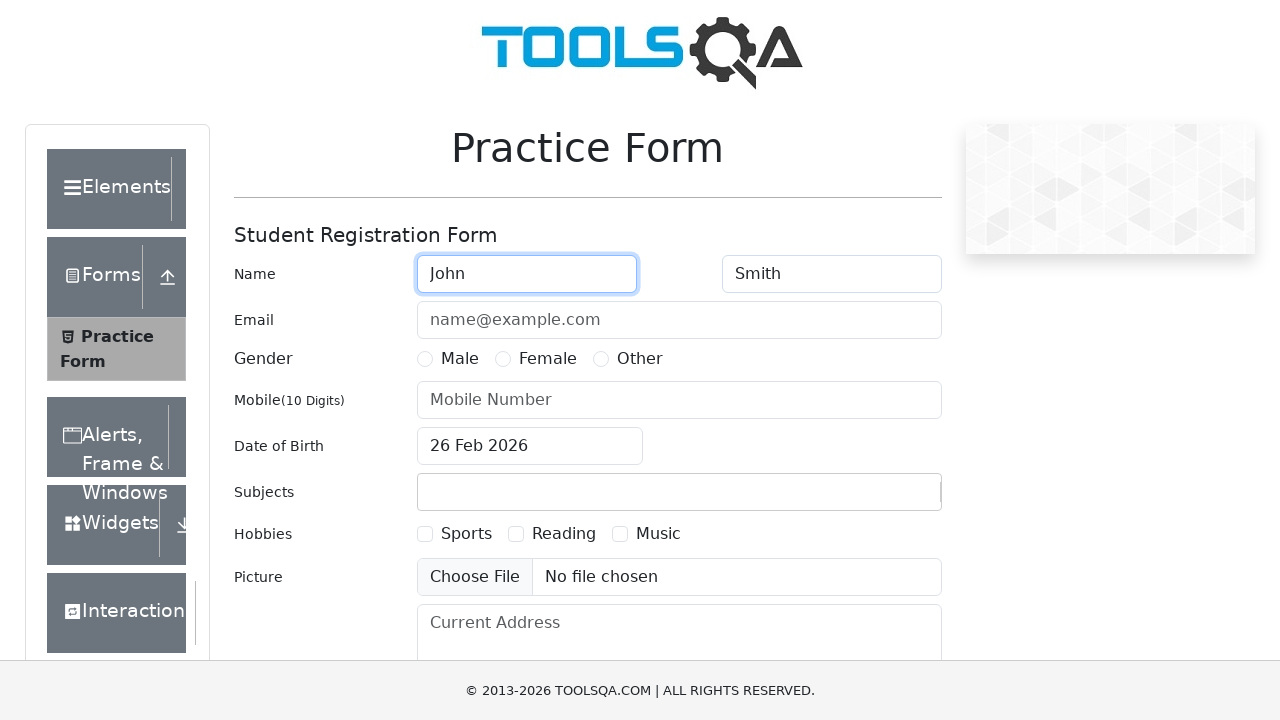

Filled email field with 'john.smith@example.com' on #userEmail
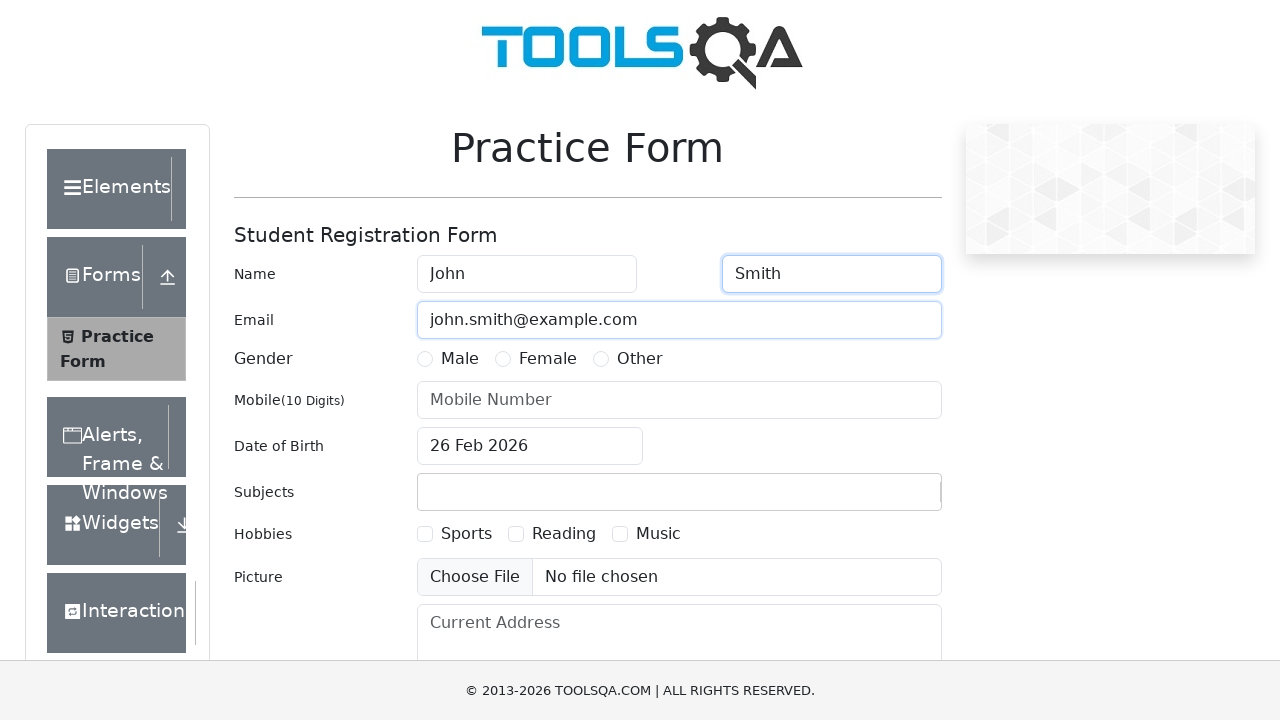

Selected gender radio button at (460, 359) on label[for='gender-radio-1']
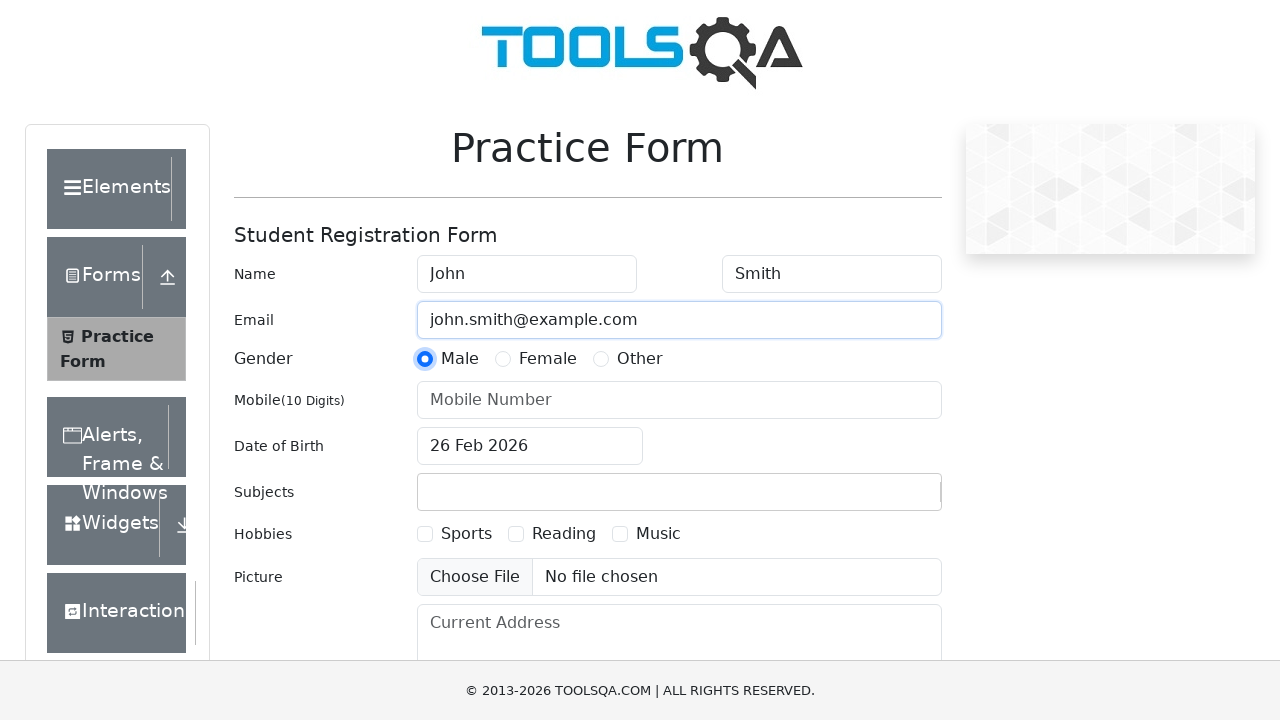

Filled phone field with '5551234567' on #userNumber
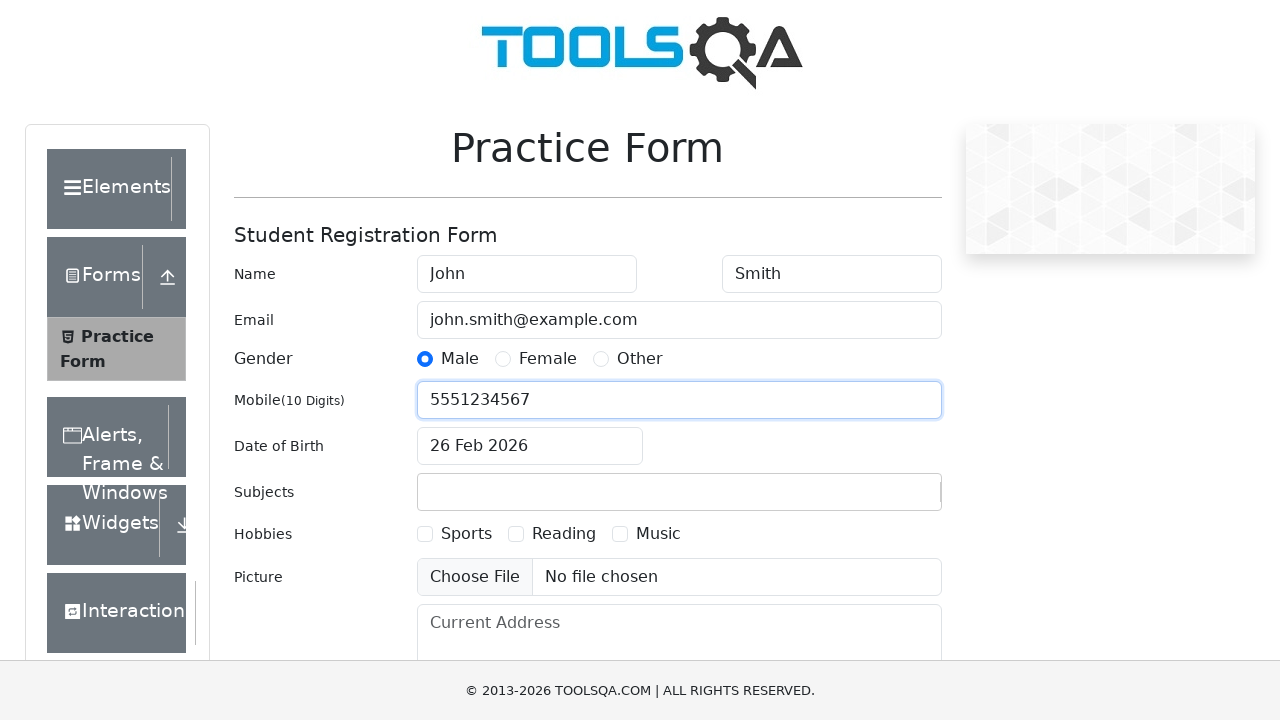

Clicked birthdate field to open calendar at (530, 446) on #dateOfBirthInput
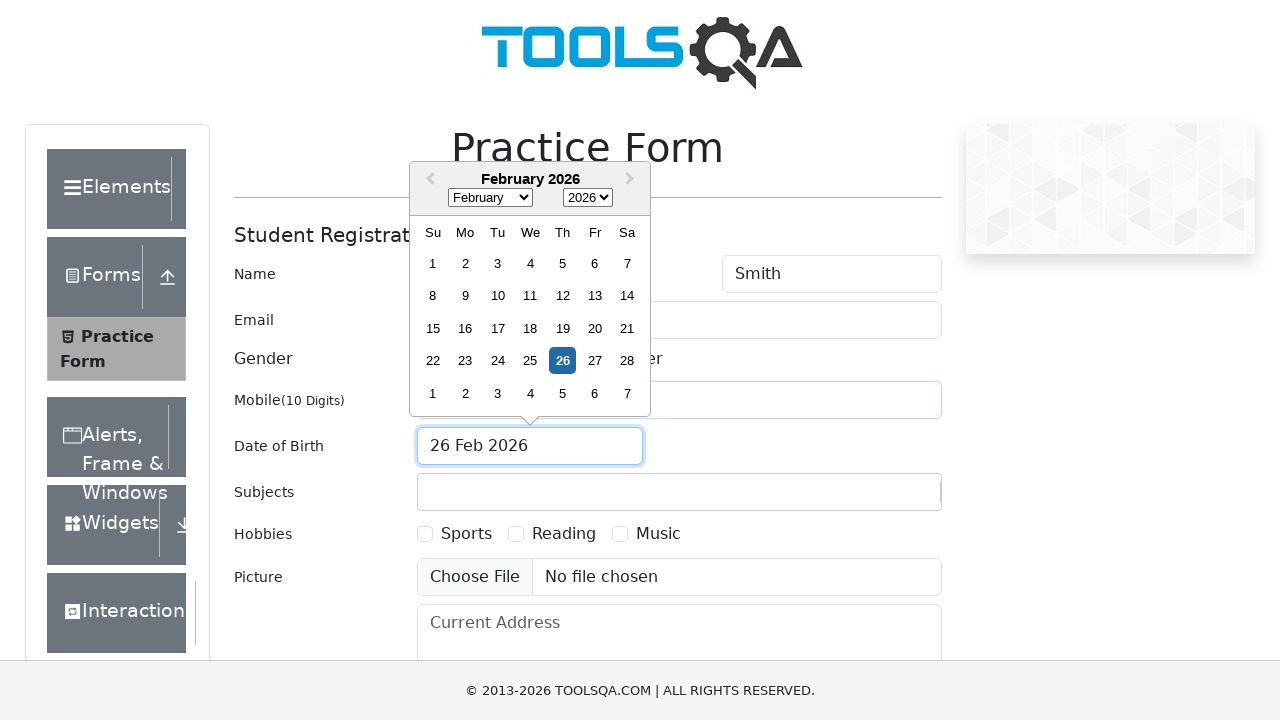

Selected year '1995' from date picker on .react-datepicker__year-select
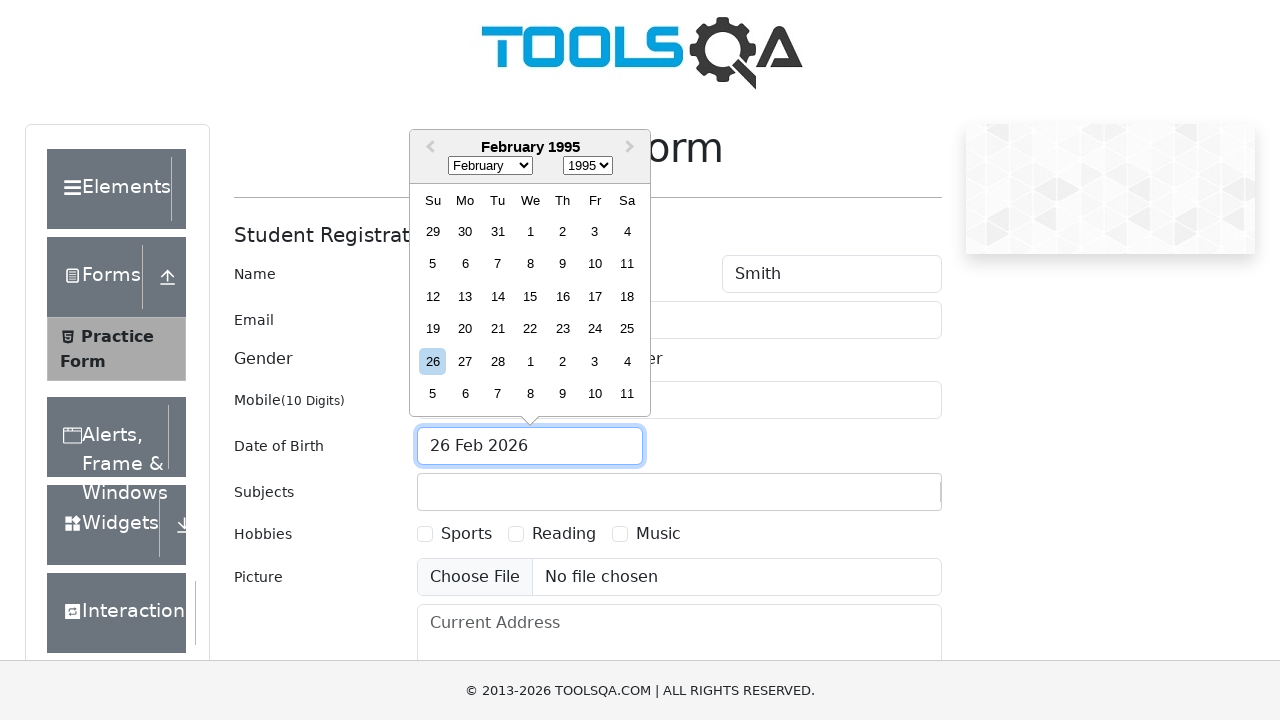

Selected month 'June' (5) from date picker on .react-datepicker__month-select
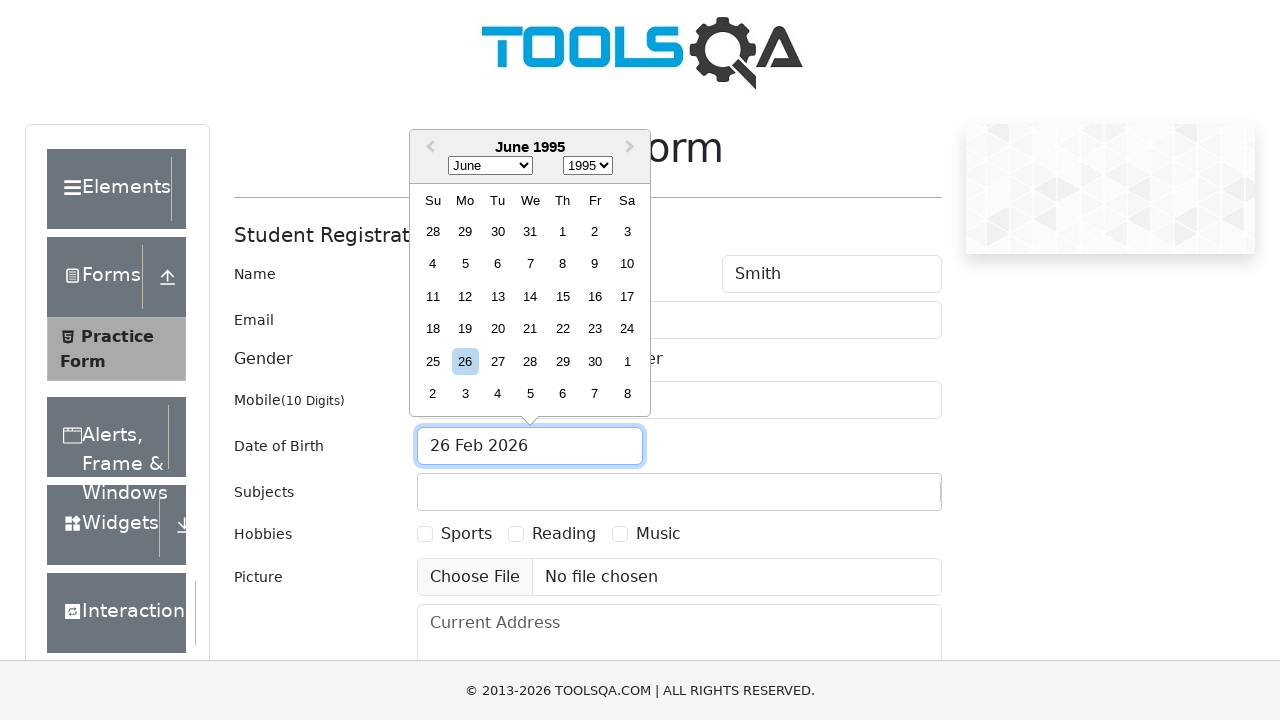

Selected day '15' from calendar at (562, 296) on .react-datepicker__day--015:not(.react-datepicker__day--outside-month)
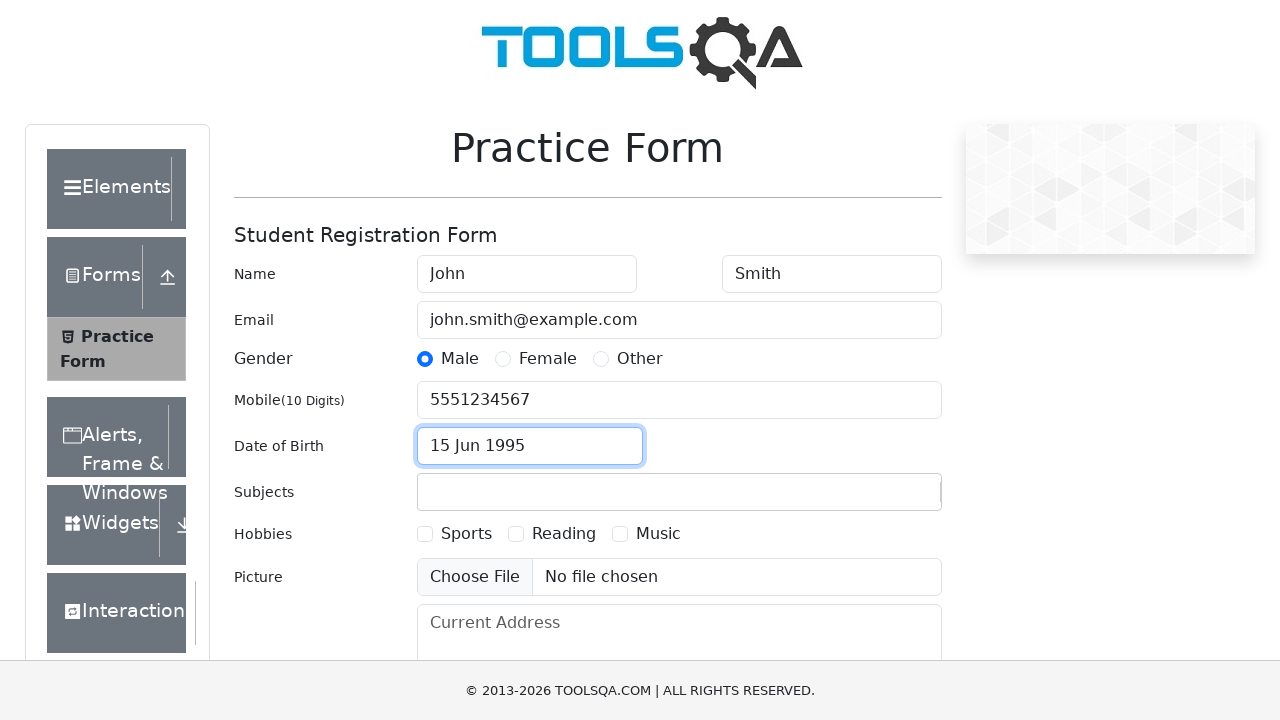

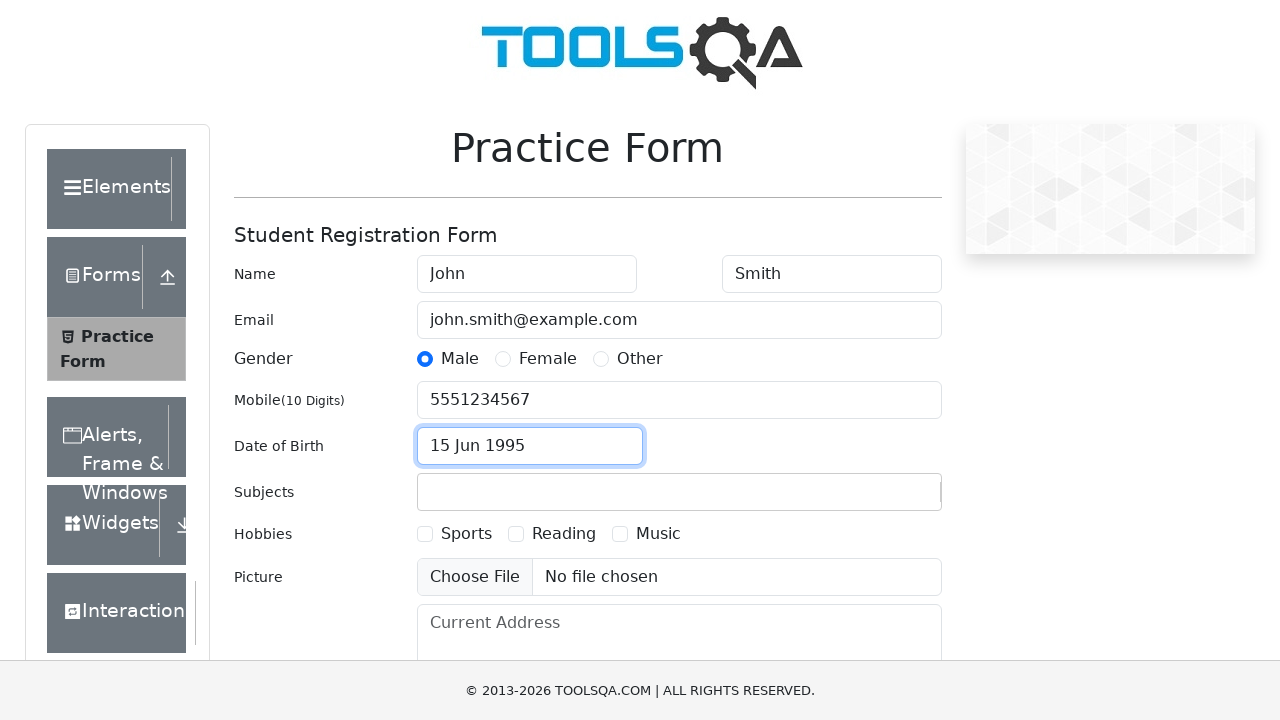